Navigates to a Douban movie reviews page, finds review links, and clicks on the first review to view its full content

Starting URL: https://movie.douban.com/subject/1292052/reviews?start=0

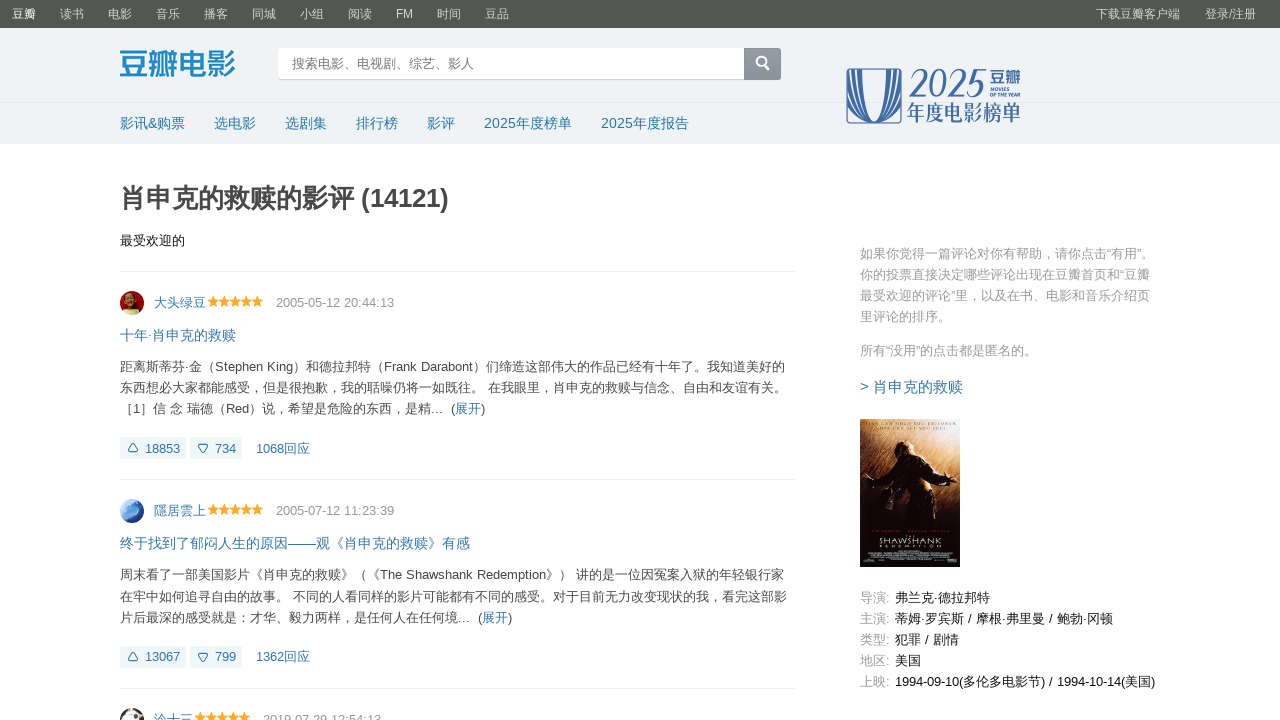

Waited for review links to load on Douban movie reviews page
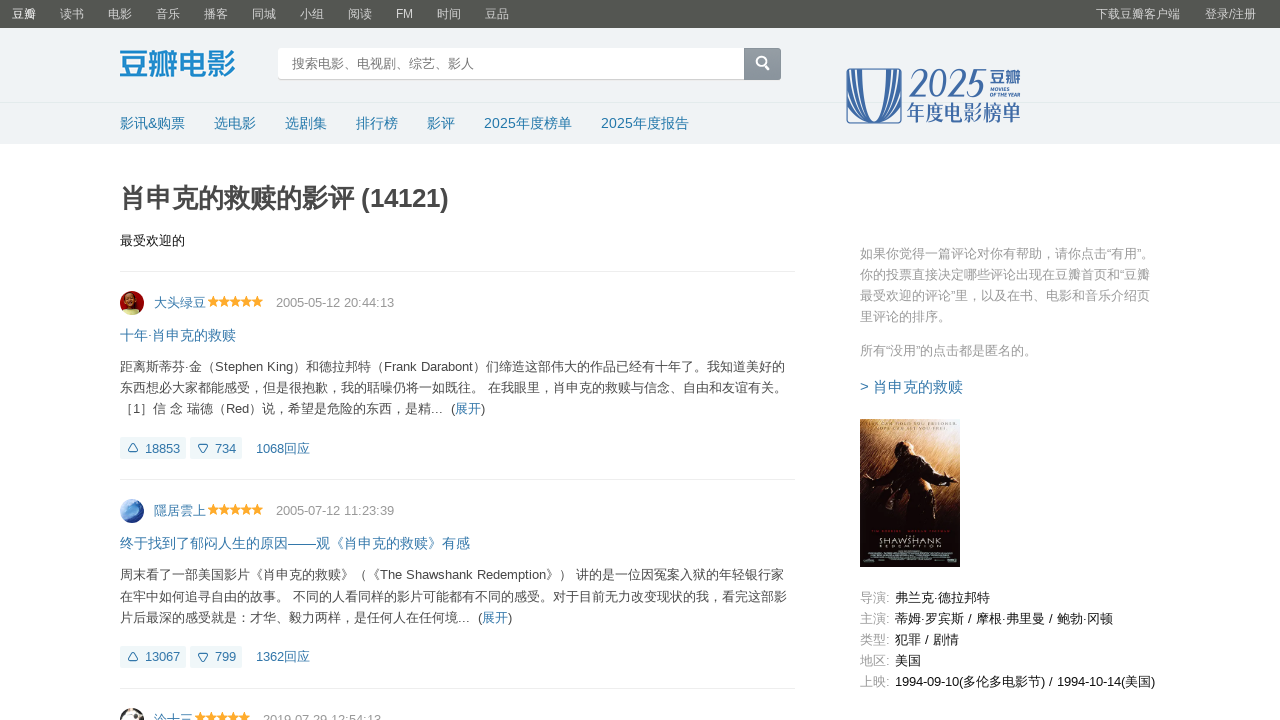

Located the first review link
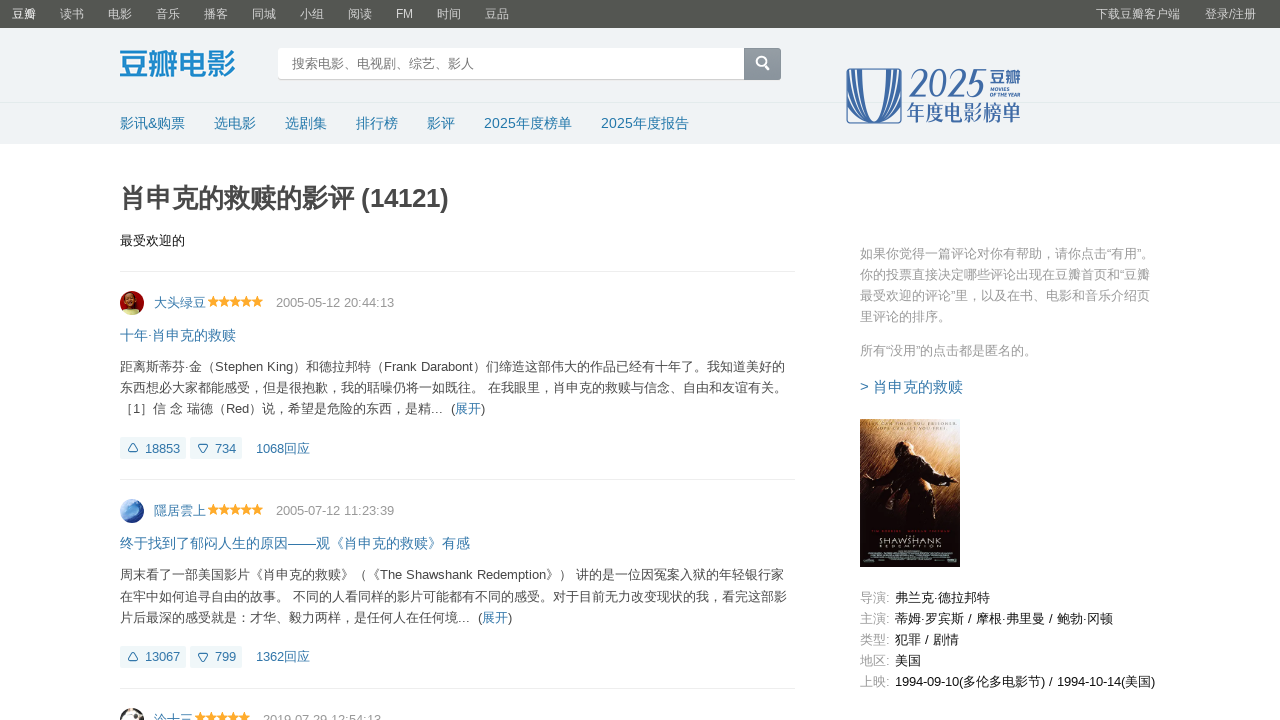

Clicked on the first review link at (178, 335) on div.main-bd h2 a >> nth=0
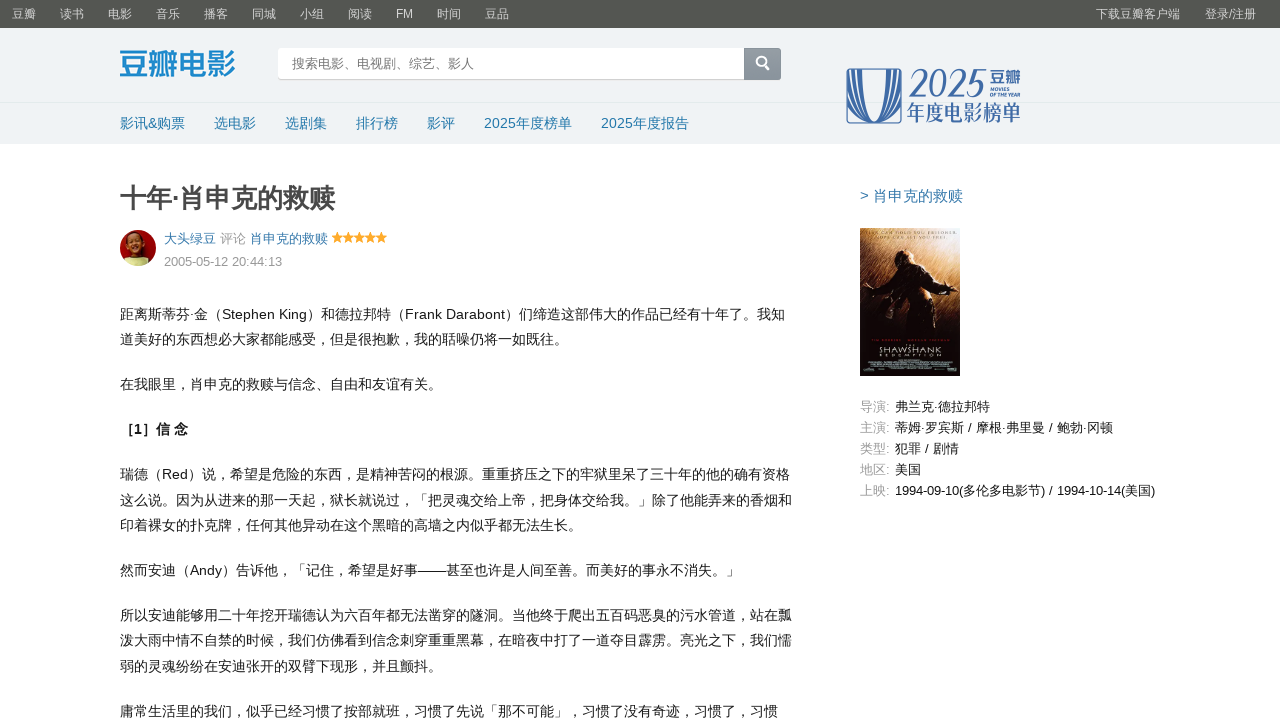

Waited for full review content to load
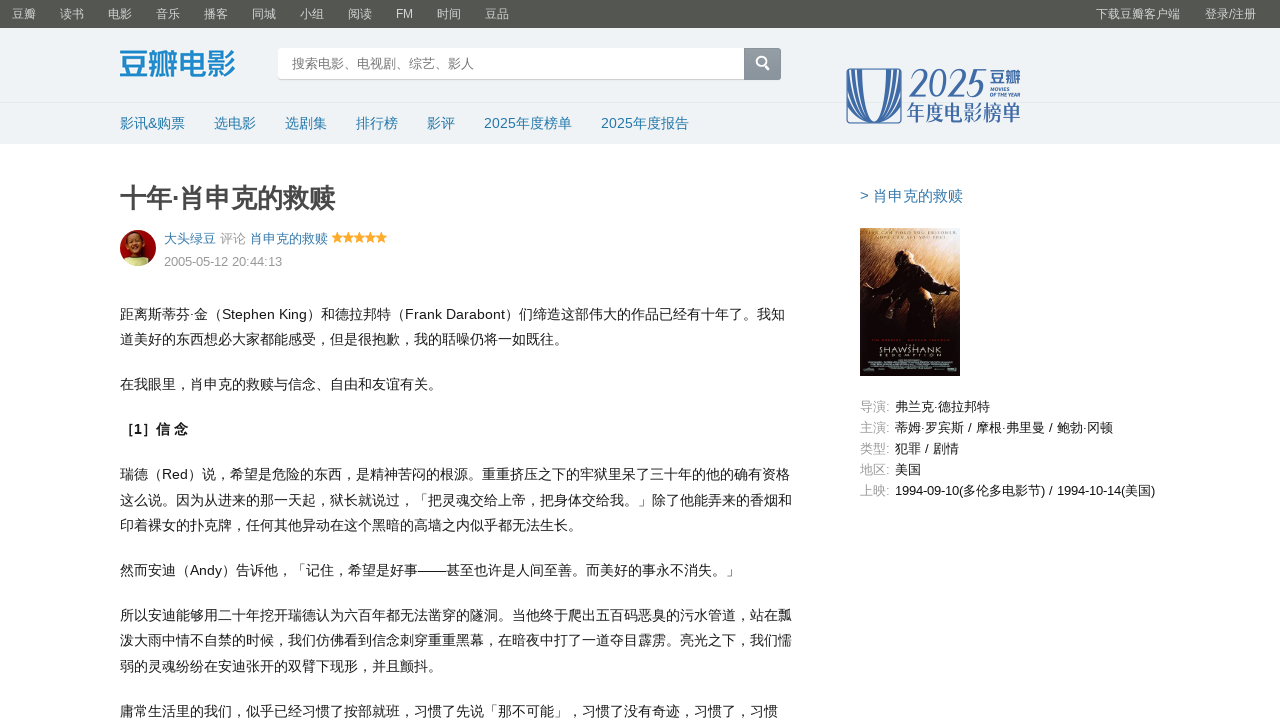

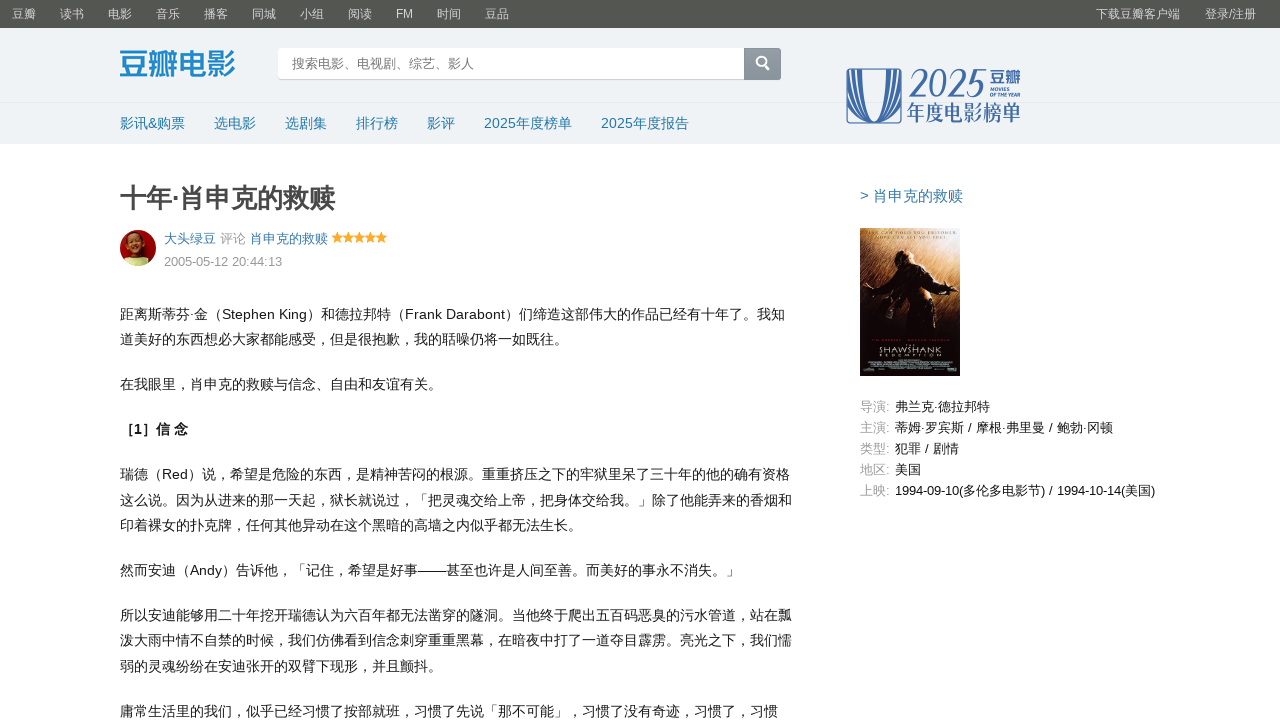